Tests interaction with form fields across multiple nested iframes by filling email, password, and confirm password fields

Starting URL: https://demoapps.qspiders.com/ui/frames/nestedWithMultiple?sublist=3

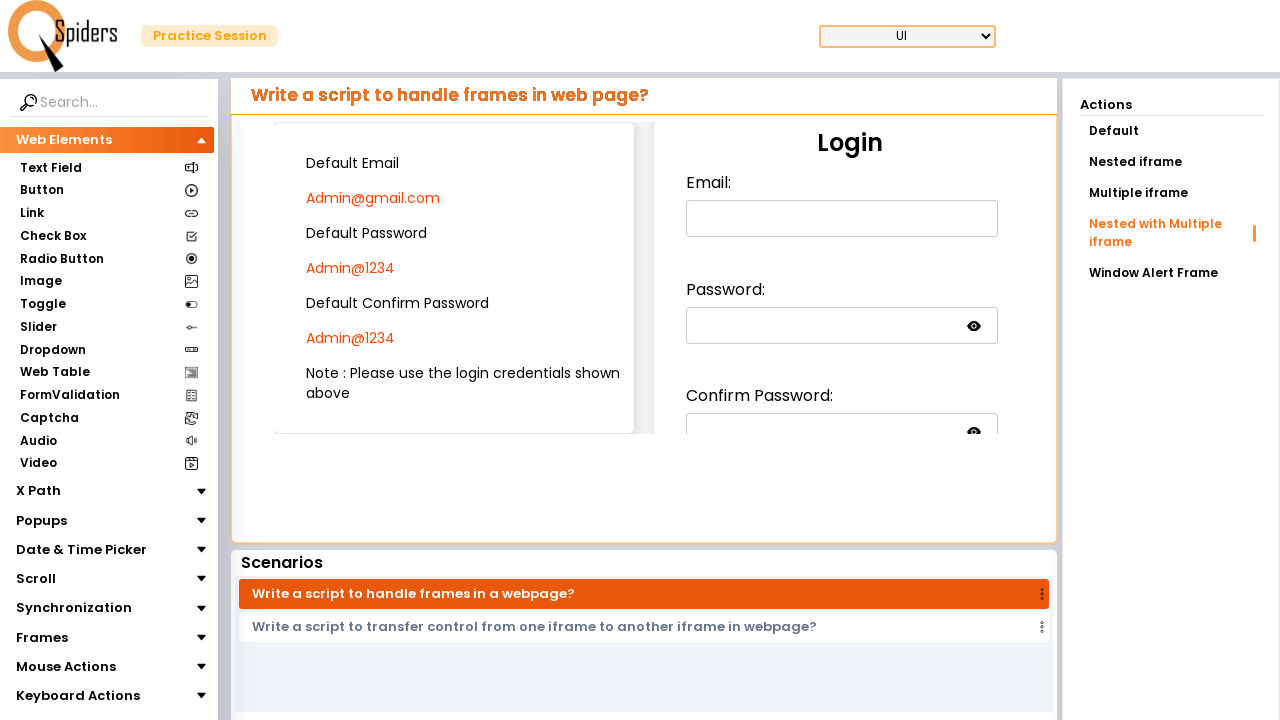

Located main iframe container
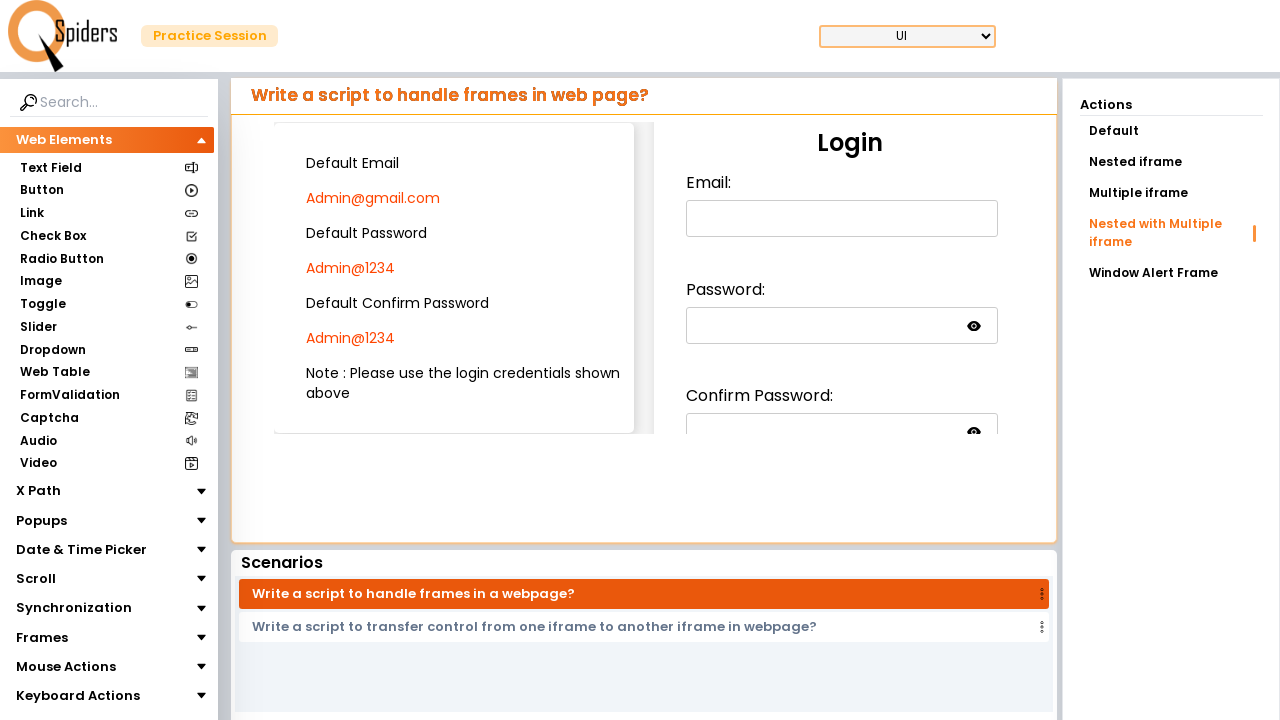

Located first nested iframe
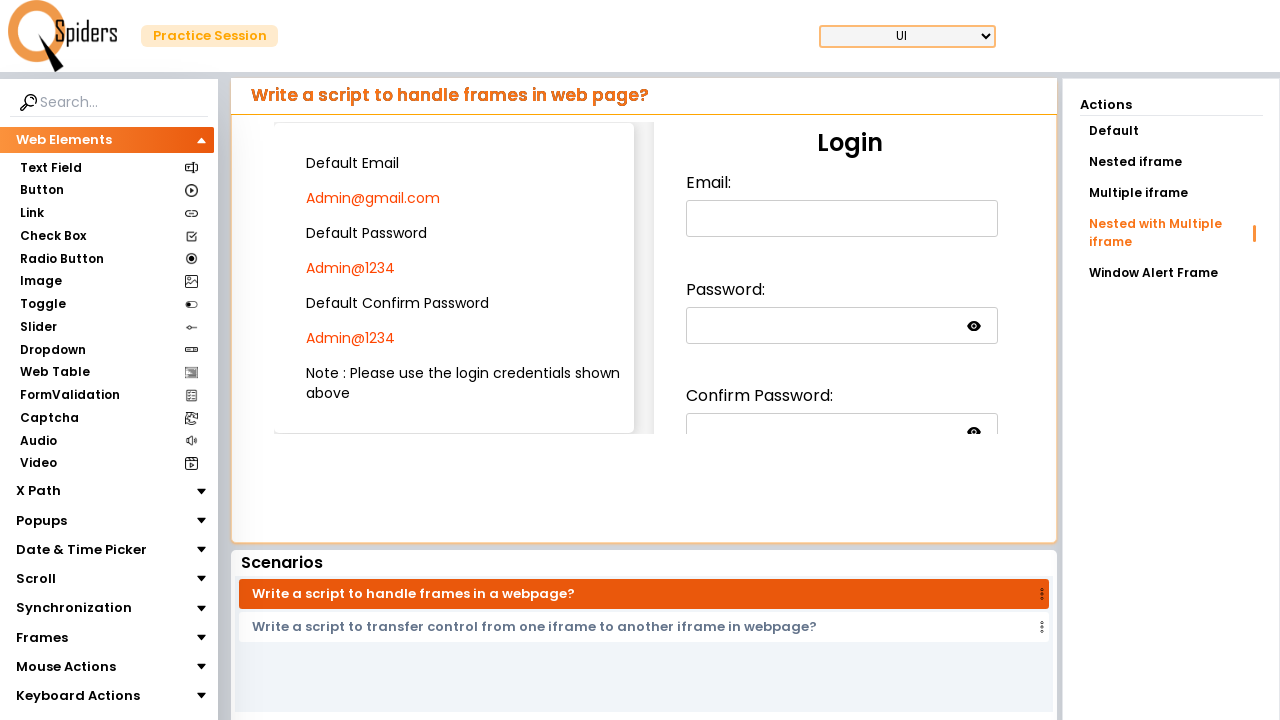

Located innermost iframe for email field
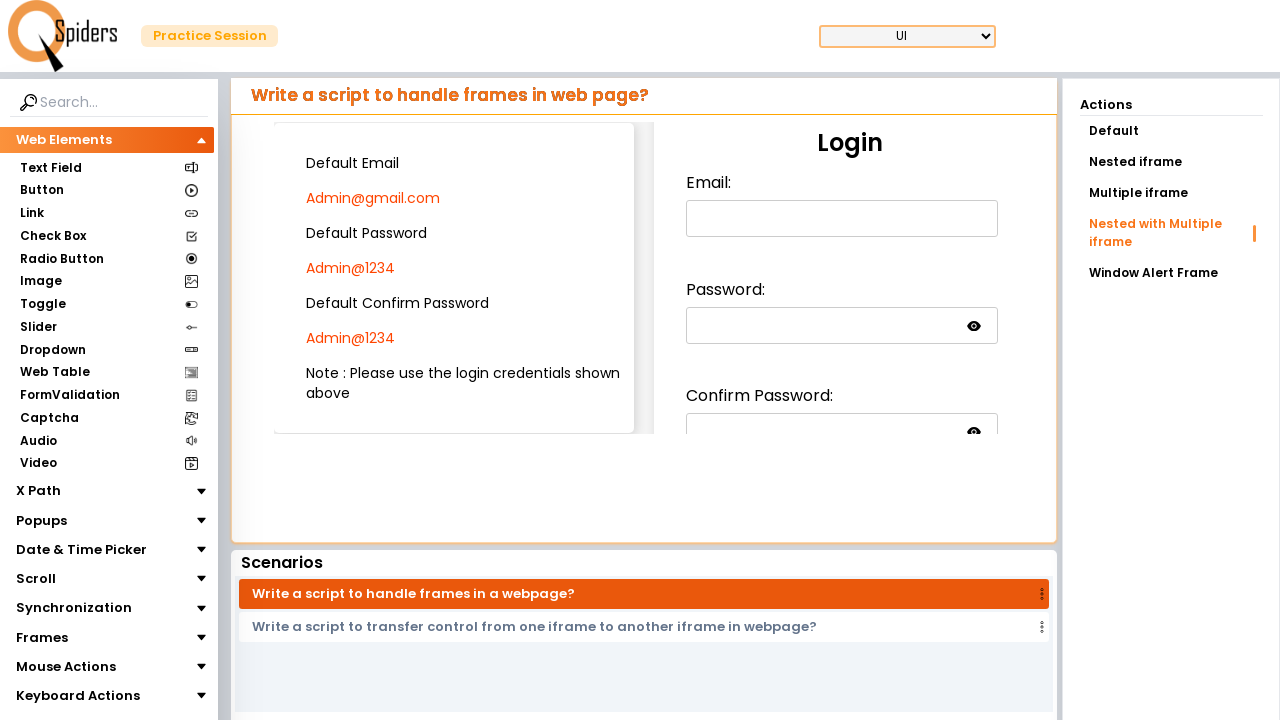

Filled email field with 'testuser2024' on xpath=//iframe[@class='w-full h-96'] >> internal:control=enter-frame >> iframe >
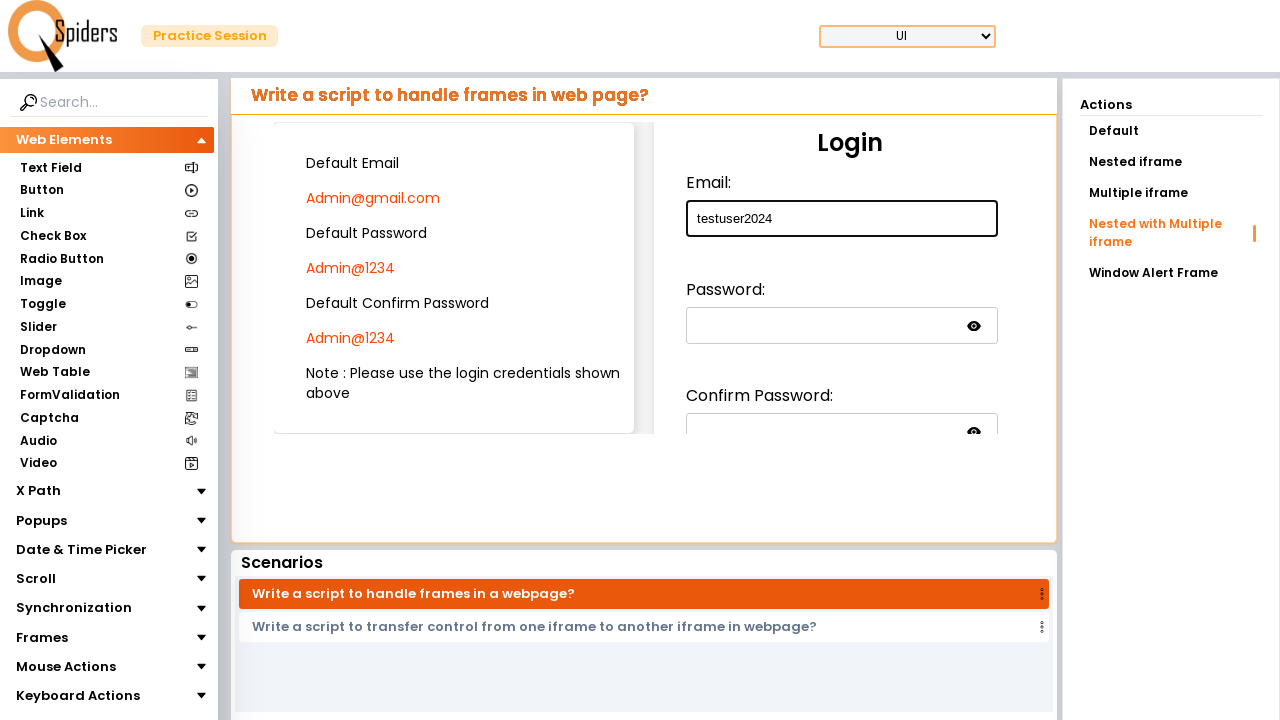

Located second nested iframe for password field
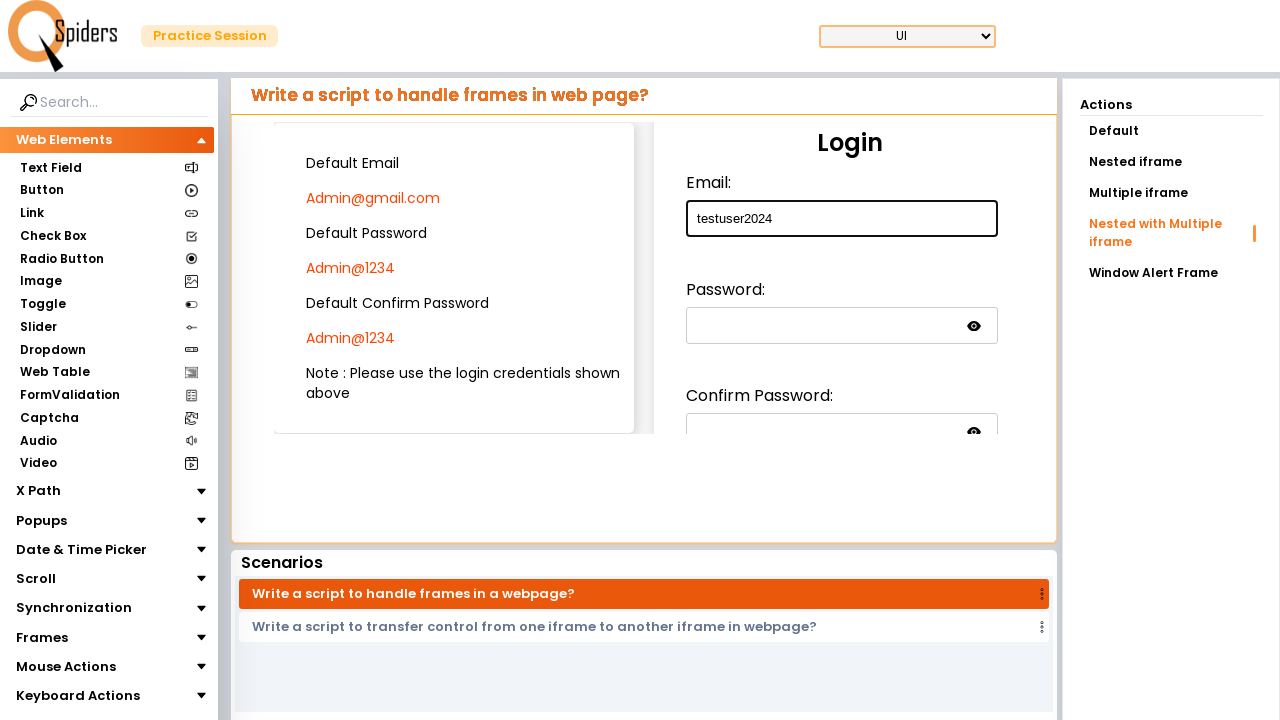

Filled password field with 'Pass123!' on xpath=//iframe[@class='w-full h-96'] >> internal:control=enter-frame >> iframe >
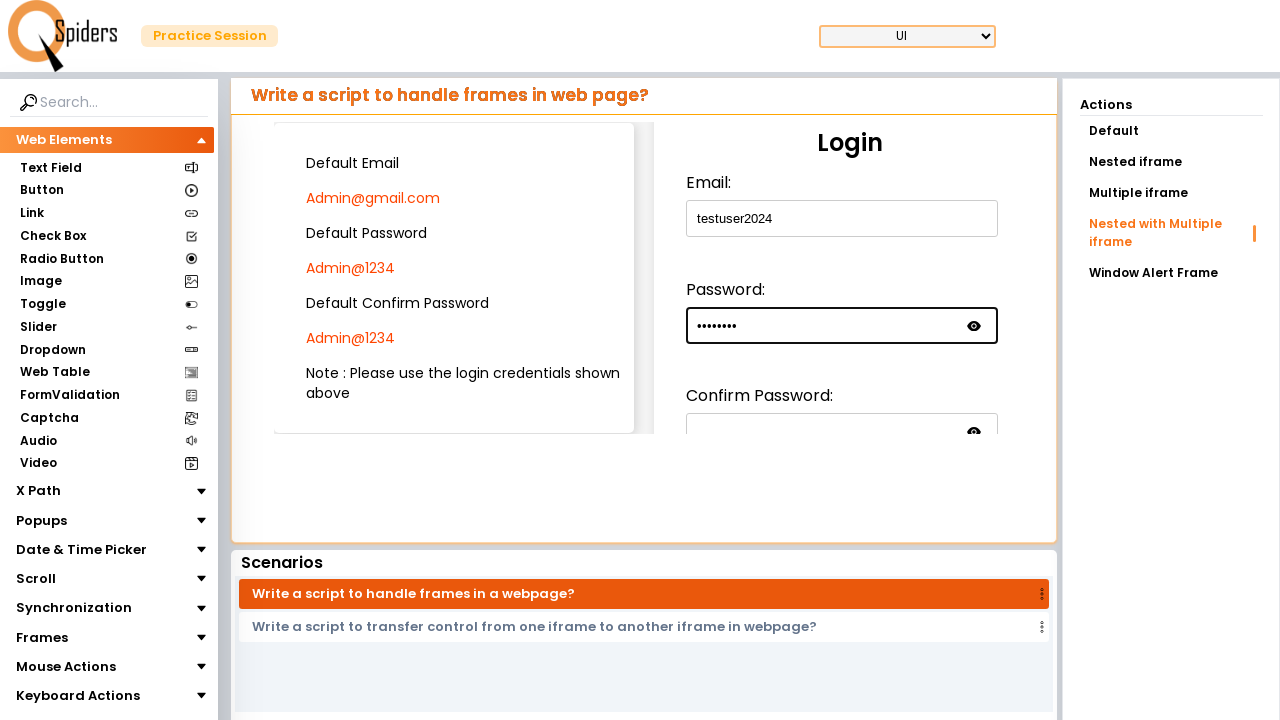

Located third nested iframe for confirm password field
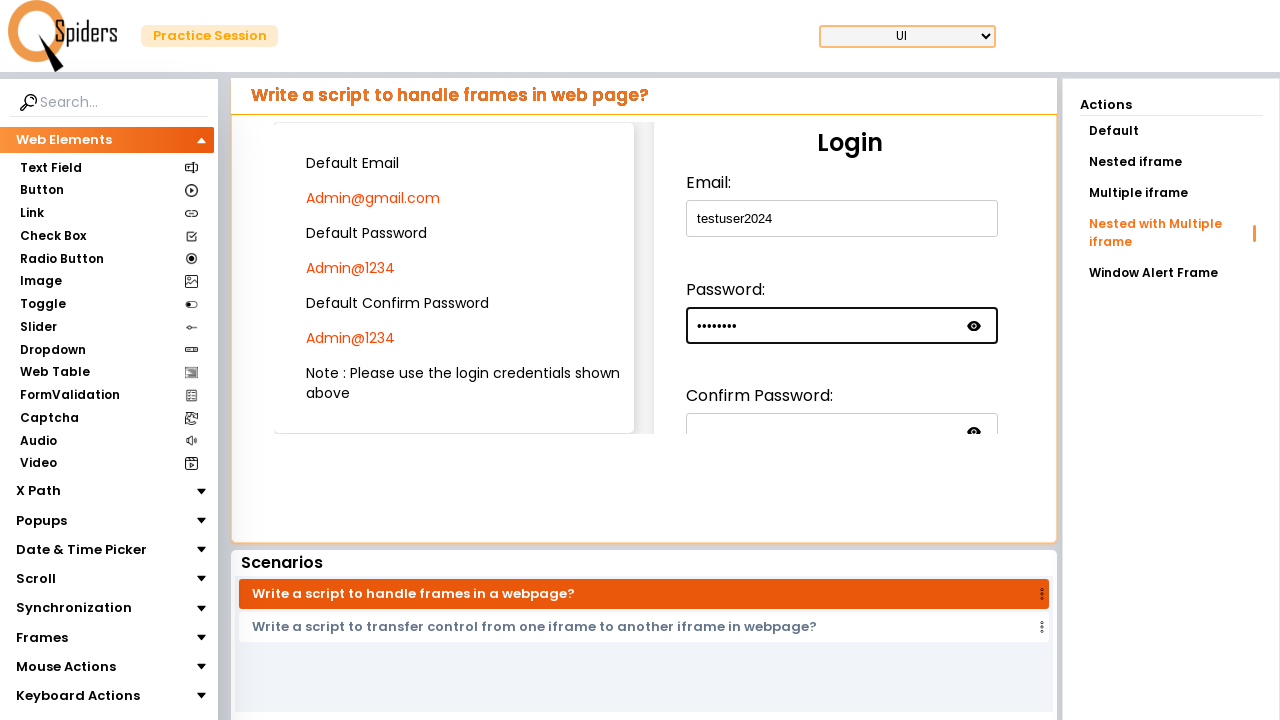

Filled confirm password field with 'Pass123!' on xpath=//iframe[@class='w-full h-96'] >> internal:control=enter-frame >> iframe >
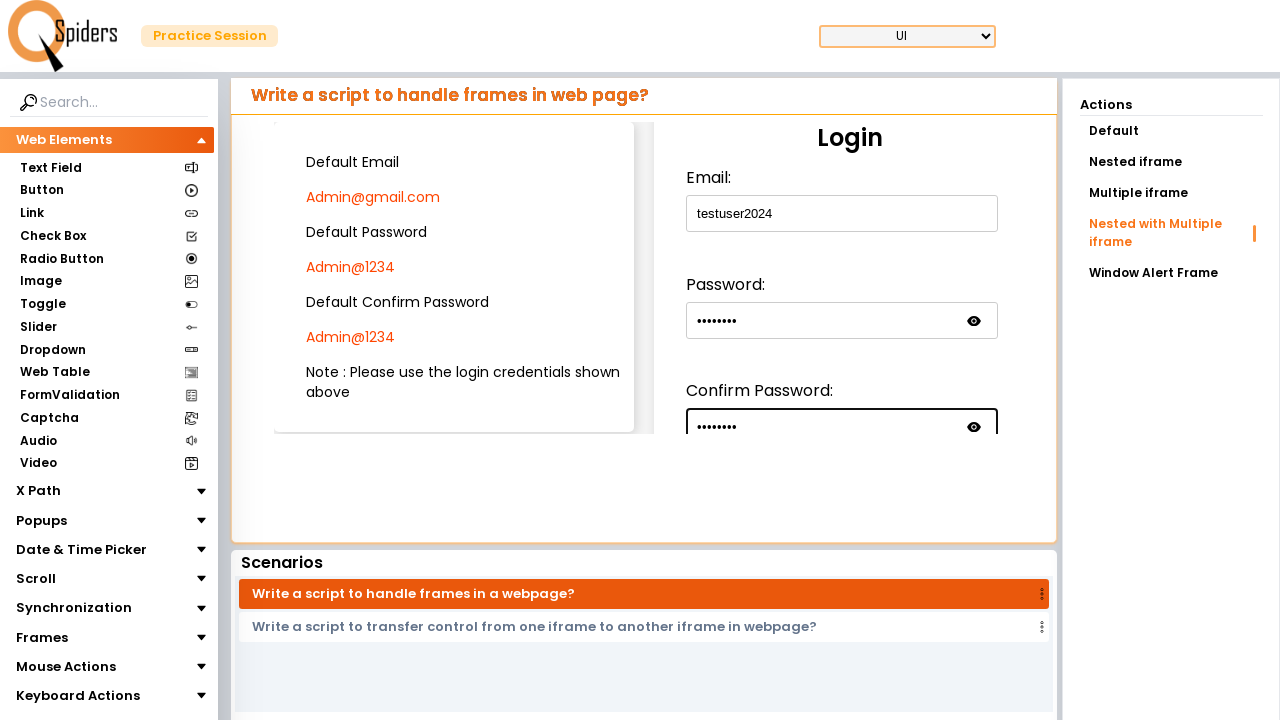

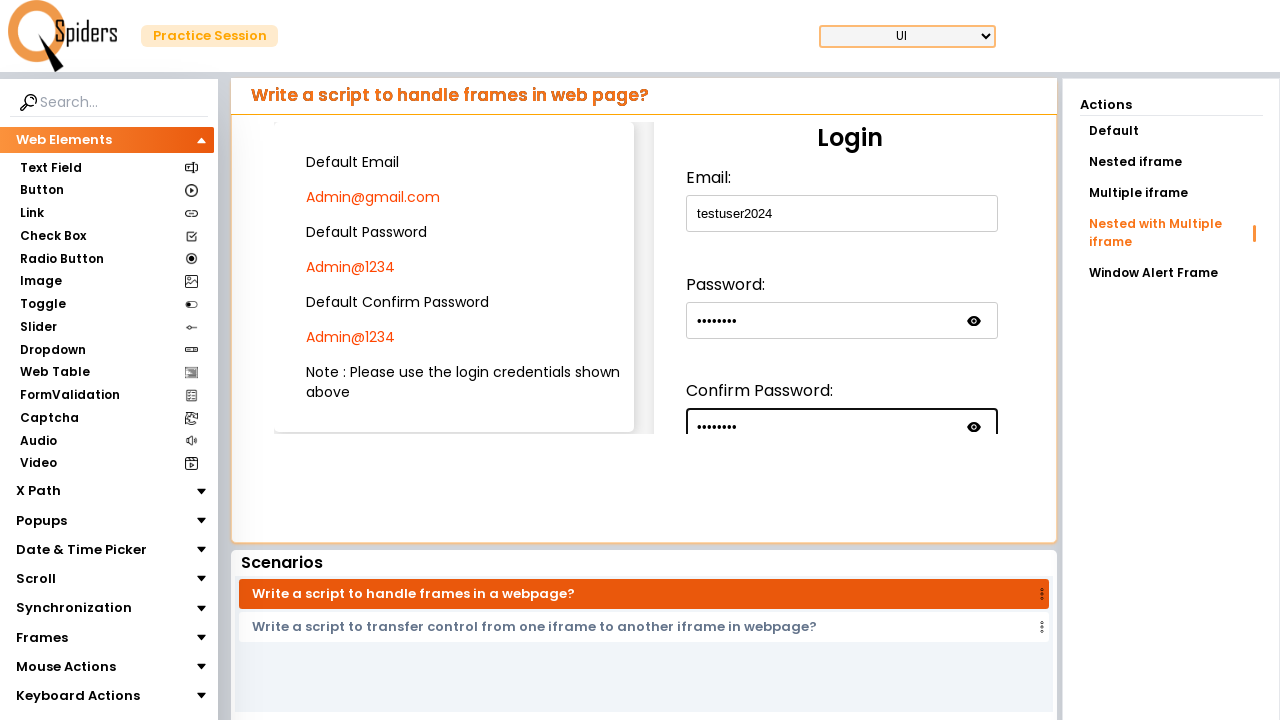